Tests SVG element click interactions

Starting URL: https://seleniumbase.io/demo_page

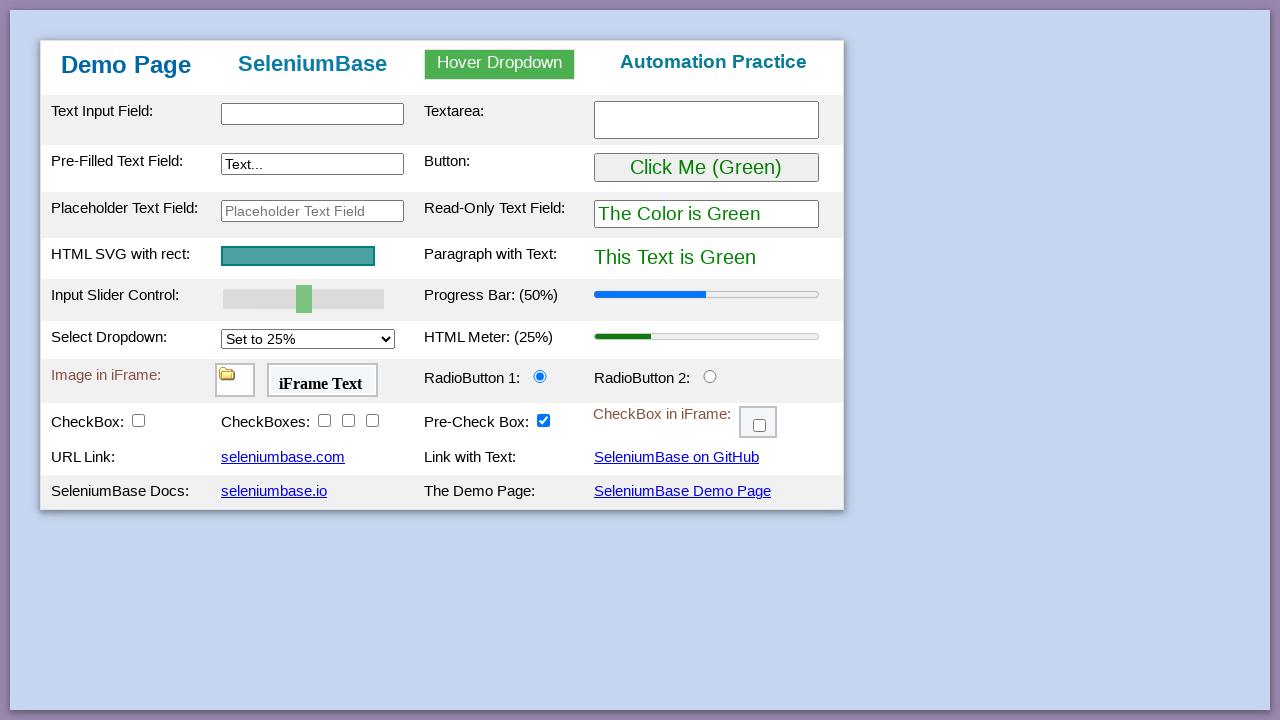

Navigated to https://seleniumbase.io/demo_page
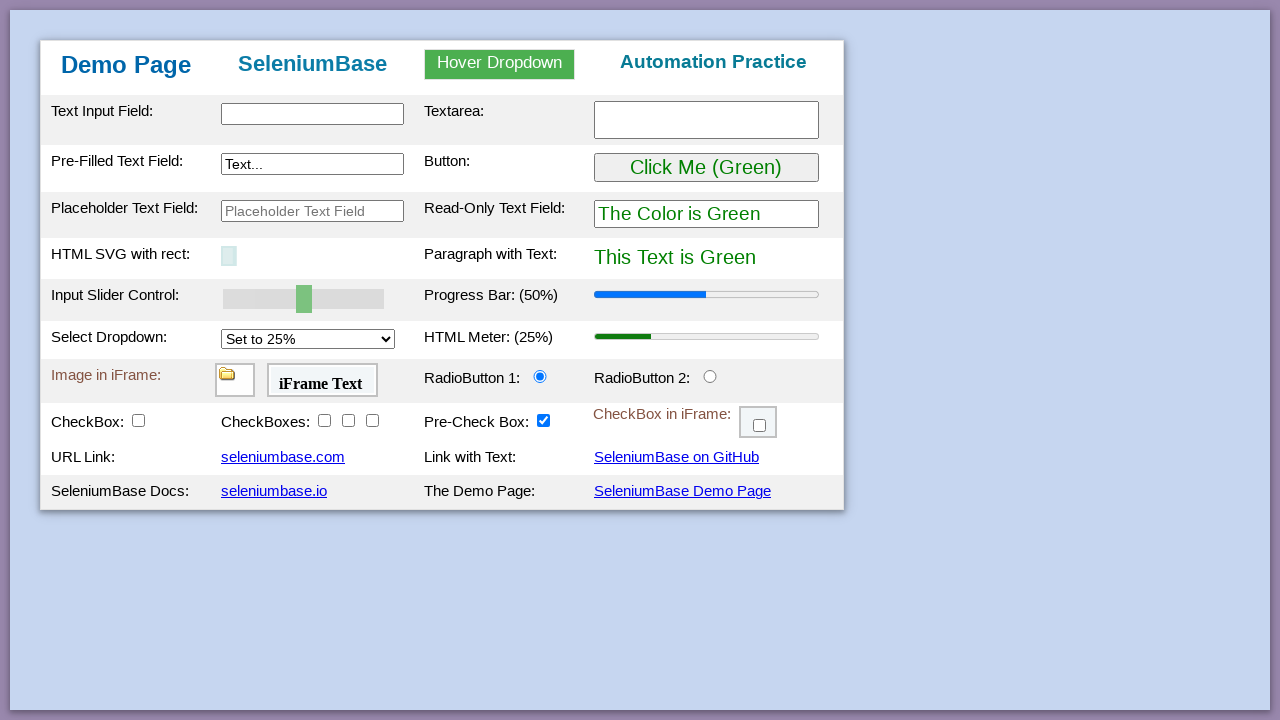

Clicked SVG rectangle element (first click) at (298, 256) on #svgRect
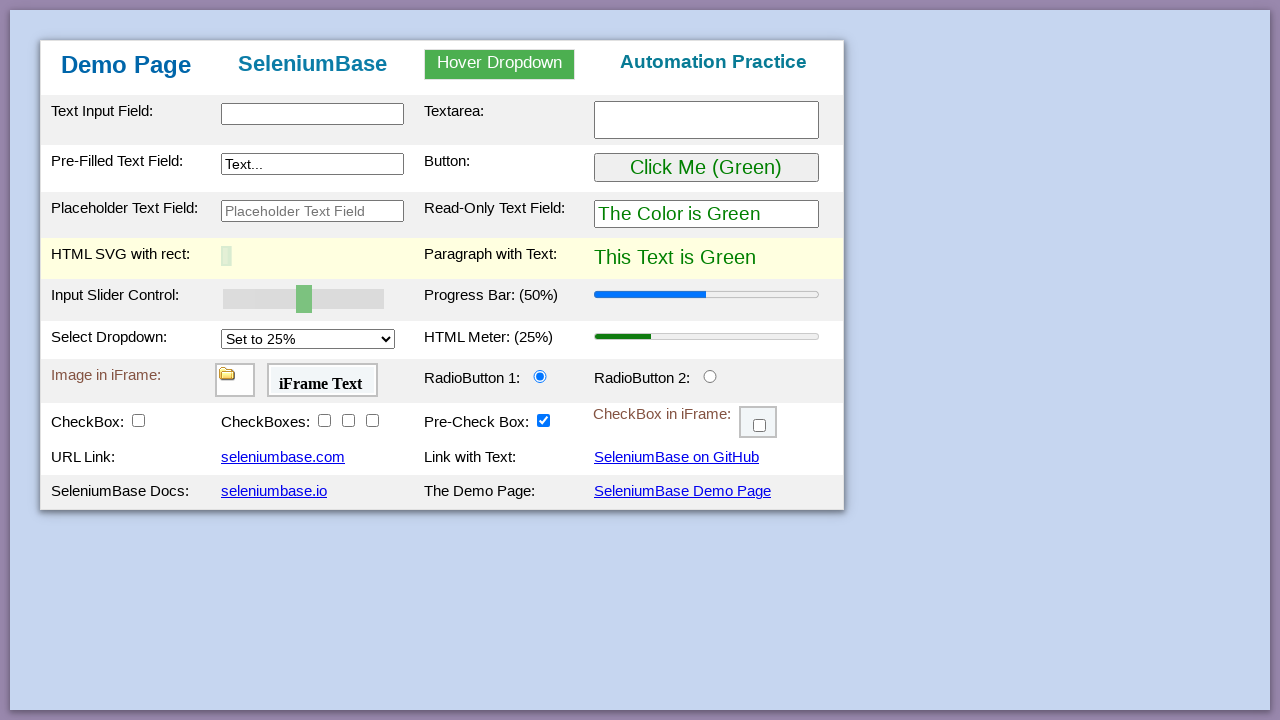

Waited 2 seconds
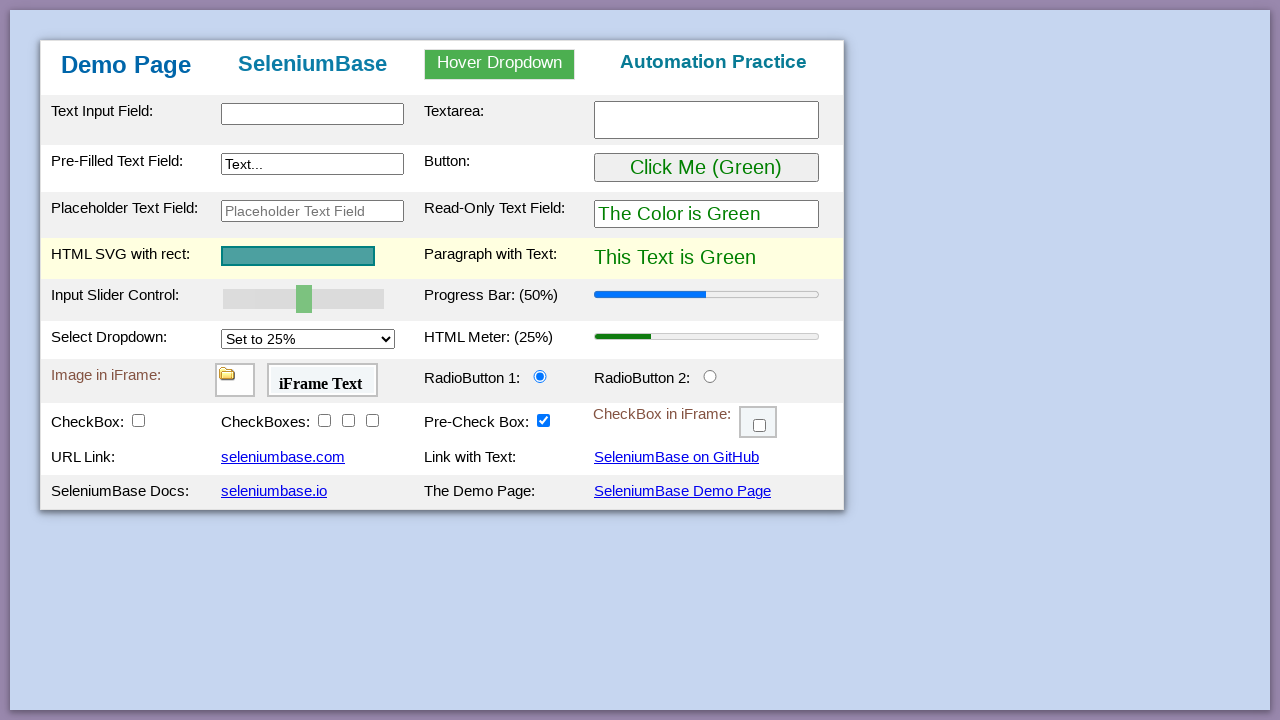

Clicked SVG rectangle element (second click) at (298, 256) on #svgRect
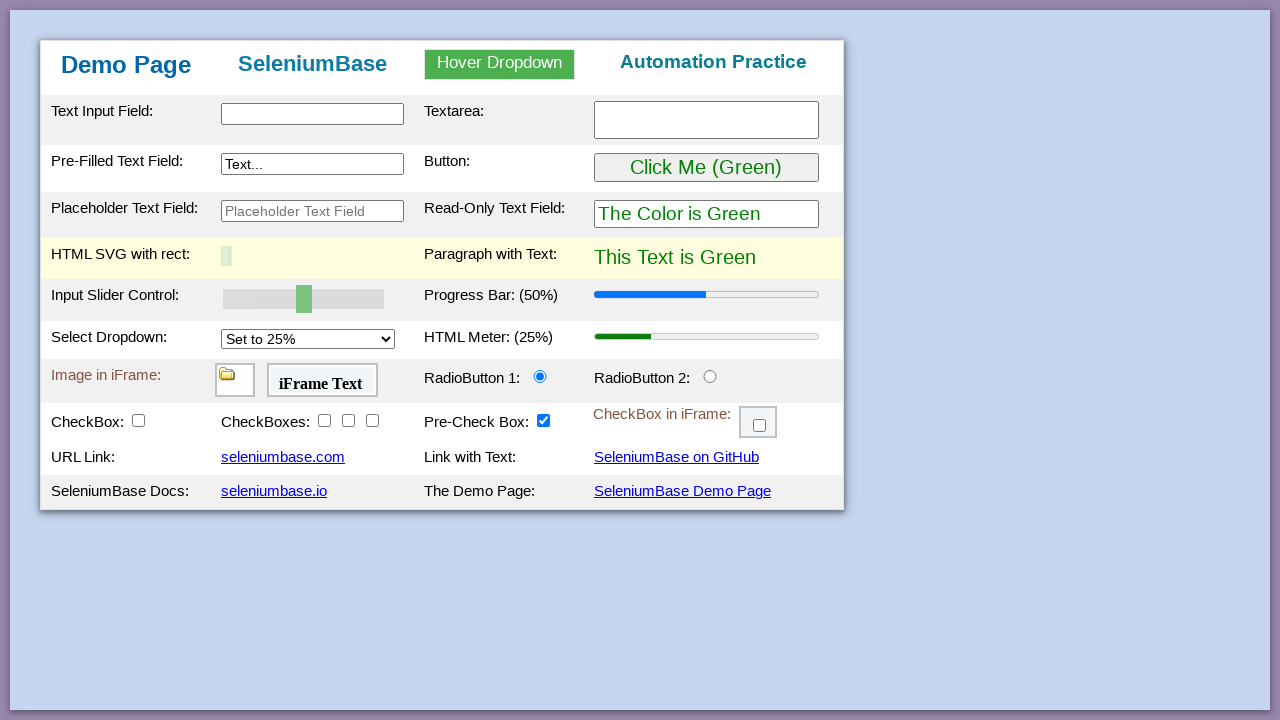

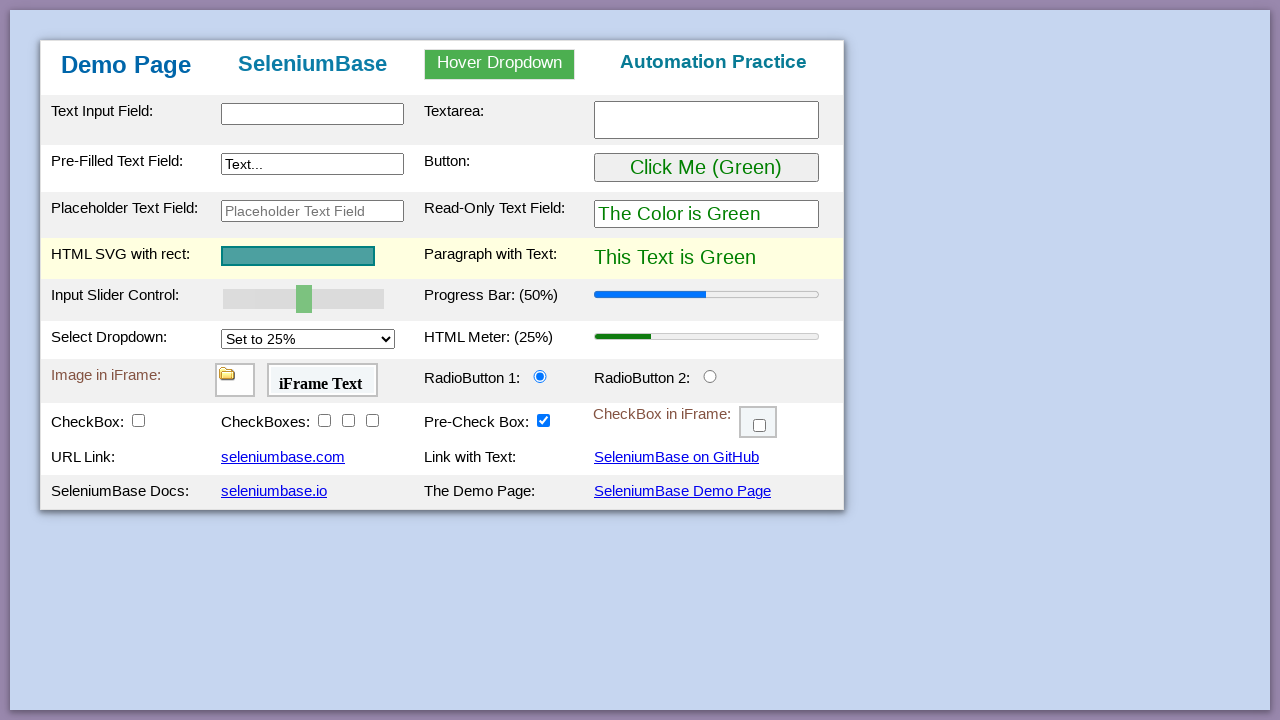